Verifies that the first name input field has the correct placeholder text "First Name"

Starting URL: https://demoqa.com/automation-practice-form

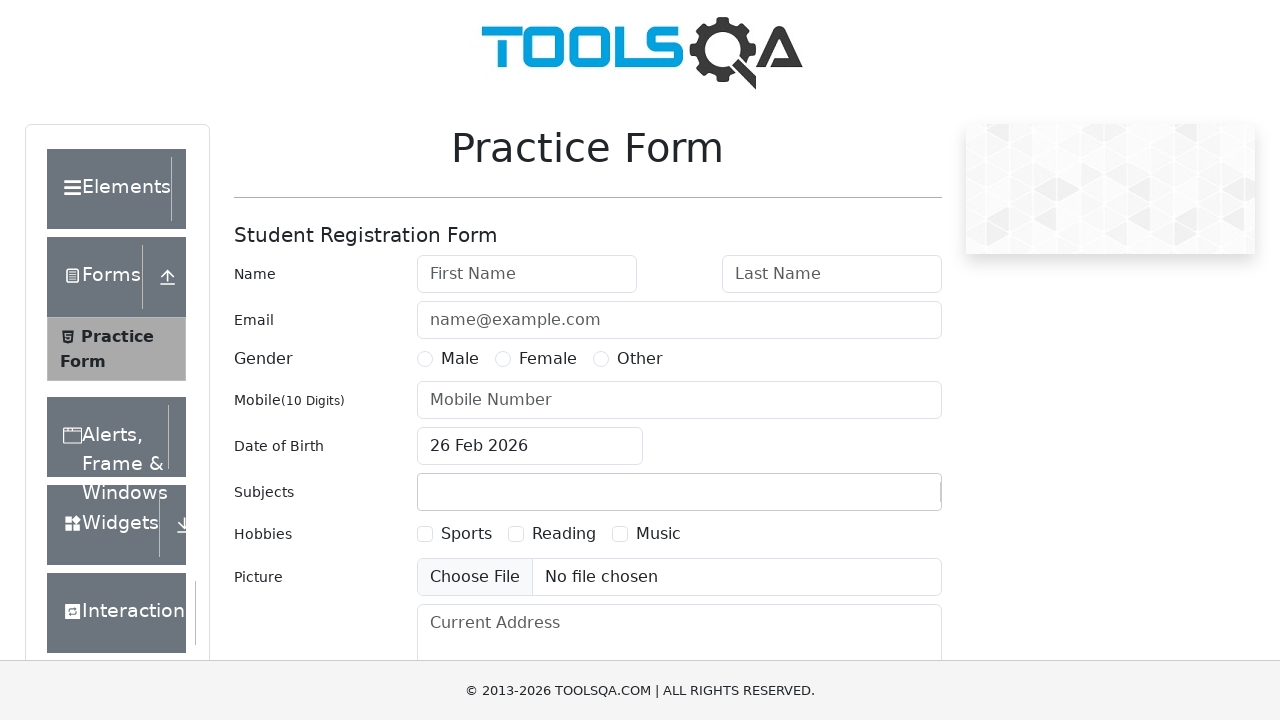

Navigated to automation practice form at https://demoqa.com/automation-practice-form
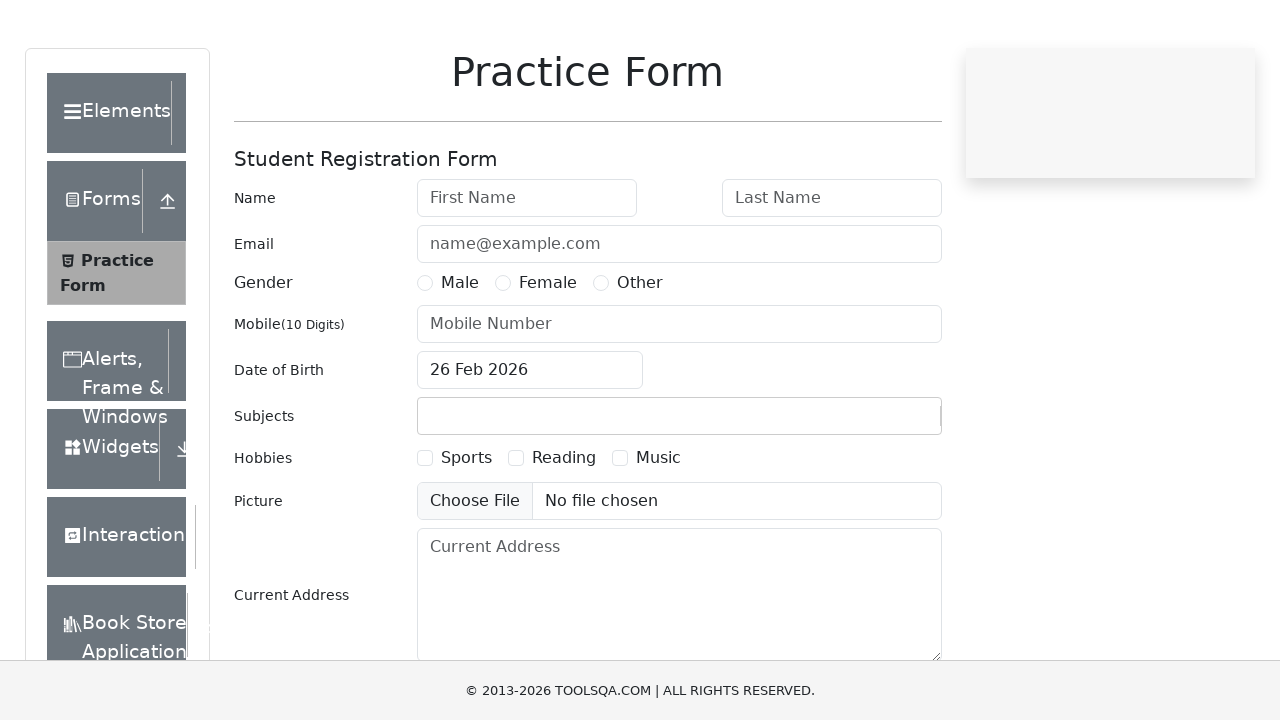

Located the first name input field with ID 'firstName'
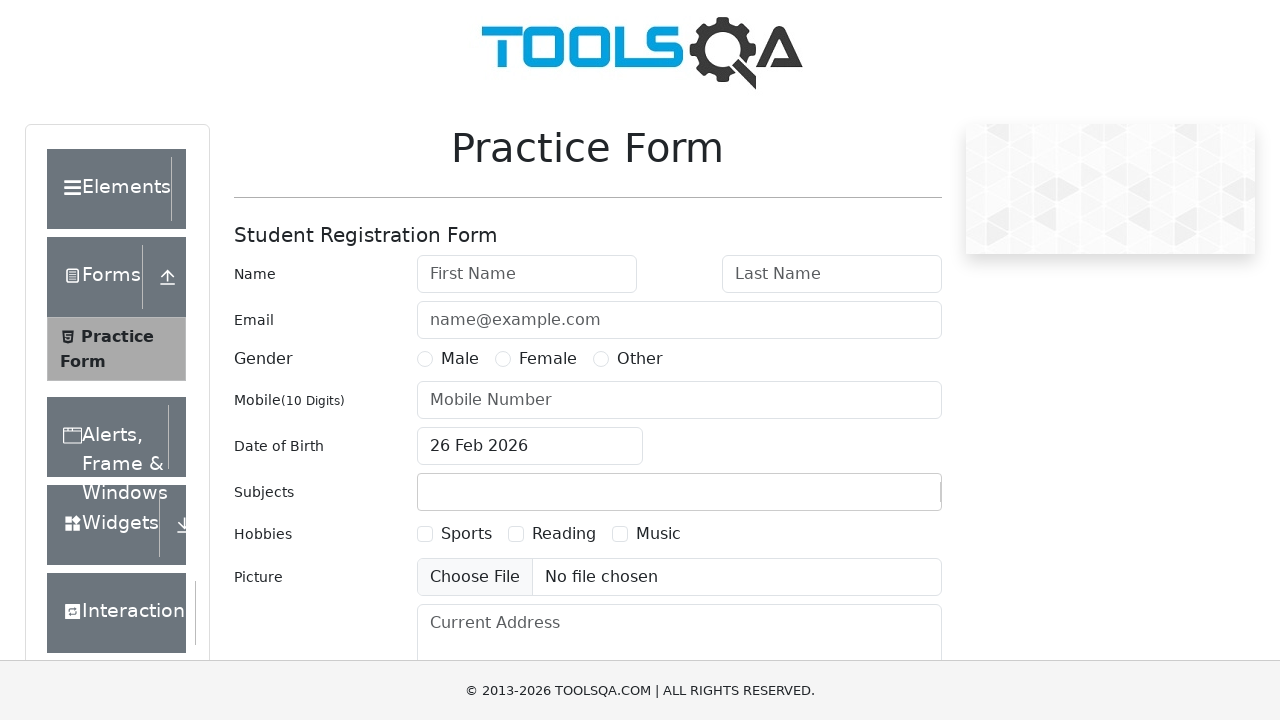

Retrieved placeholder attribute from first name input field
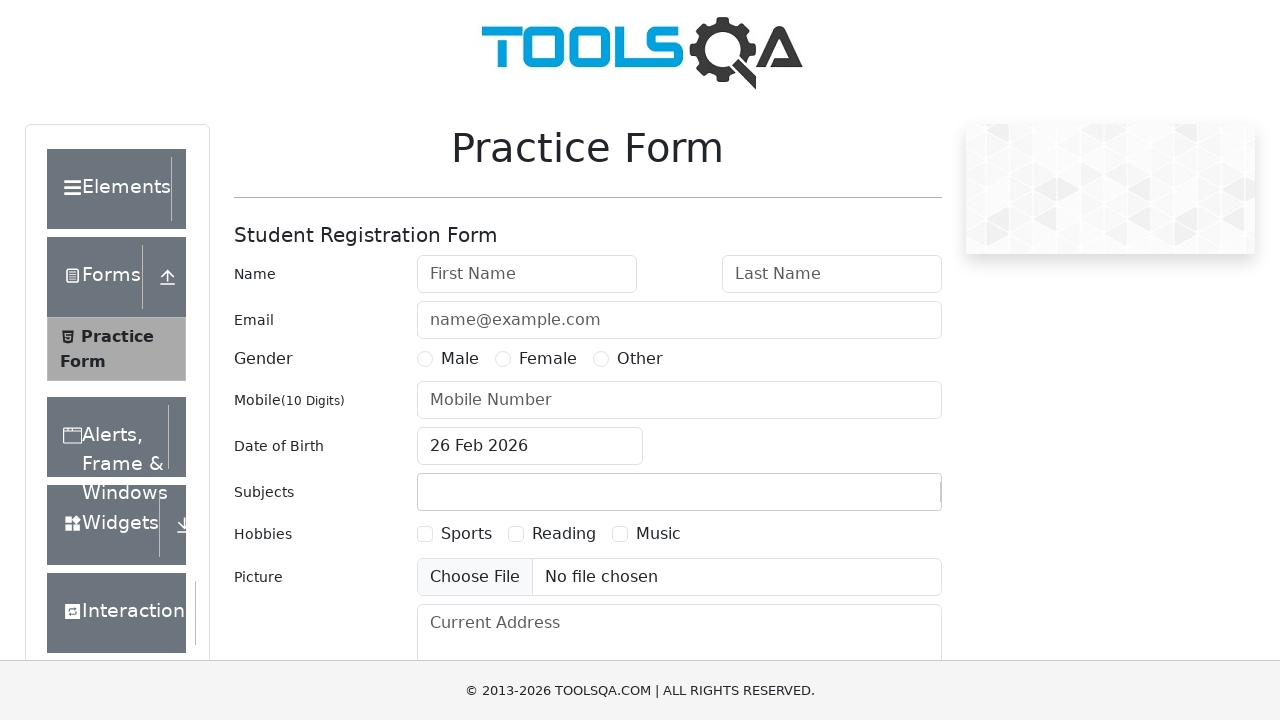

Verified that first name input field has correct placeholder text 'First Name'
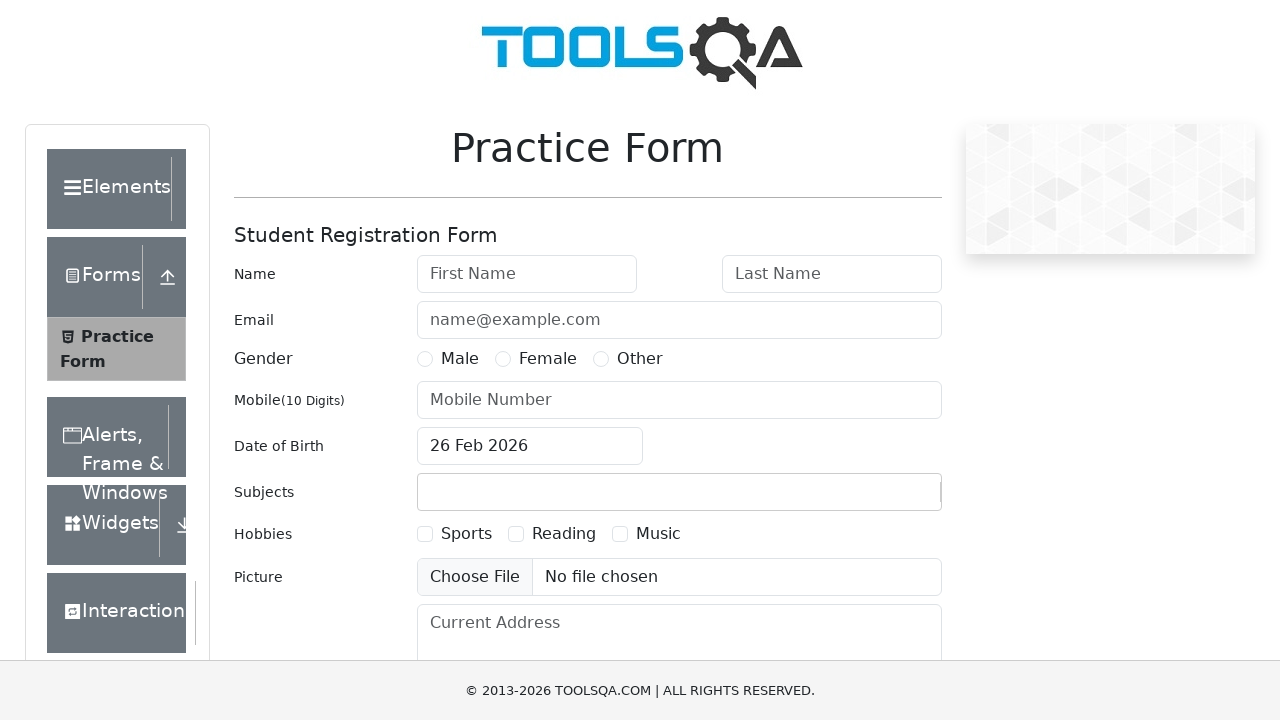

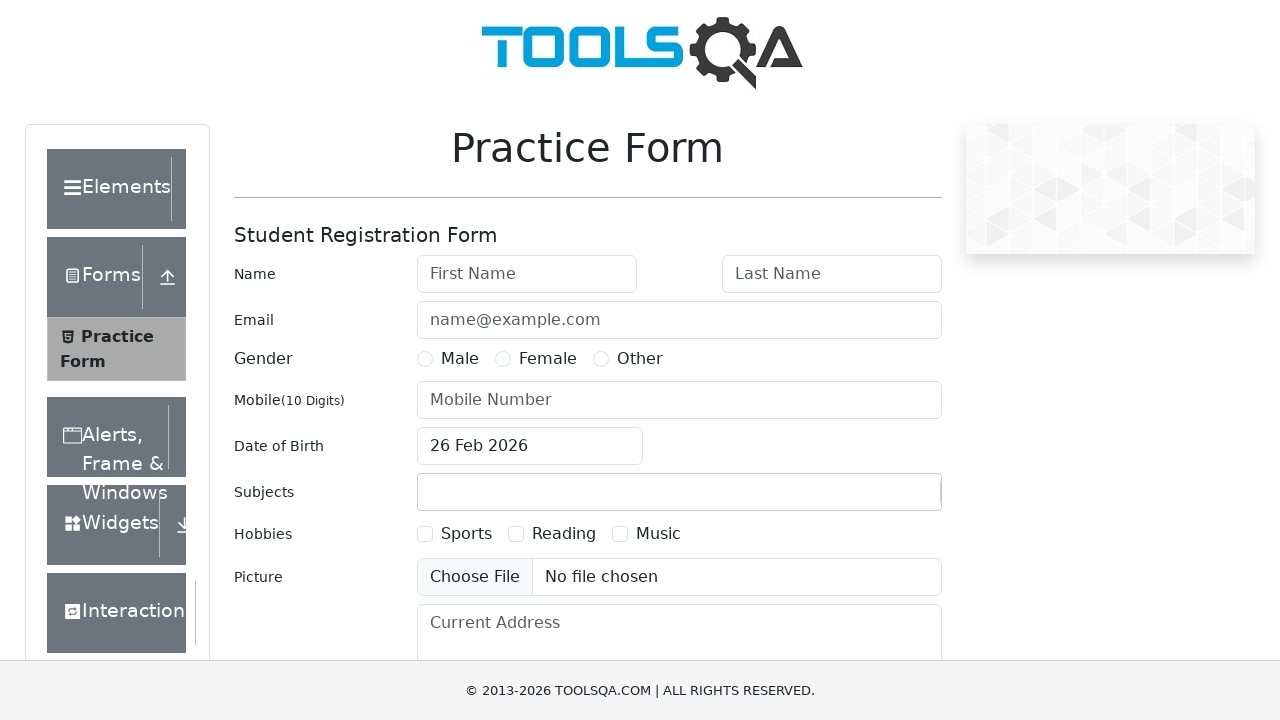